Tests the W3Schools RGB color calculator by entering RGB values into the calculator fields and verifying the color preview element displays correctly. The test enters specific RGB values (128, 64, 192) into the Red, Green, and Blue input fields.

Starting URL: https://www.w3schools.com/colors/colors_rgb.asp

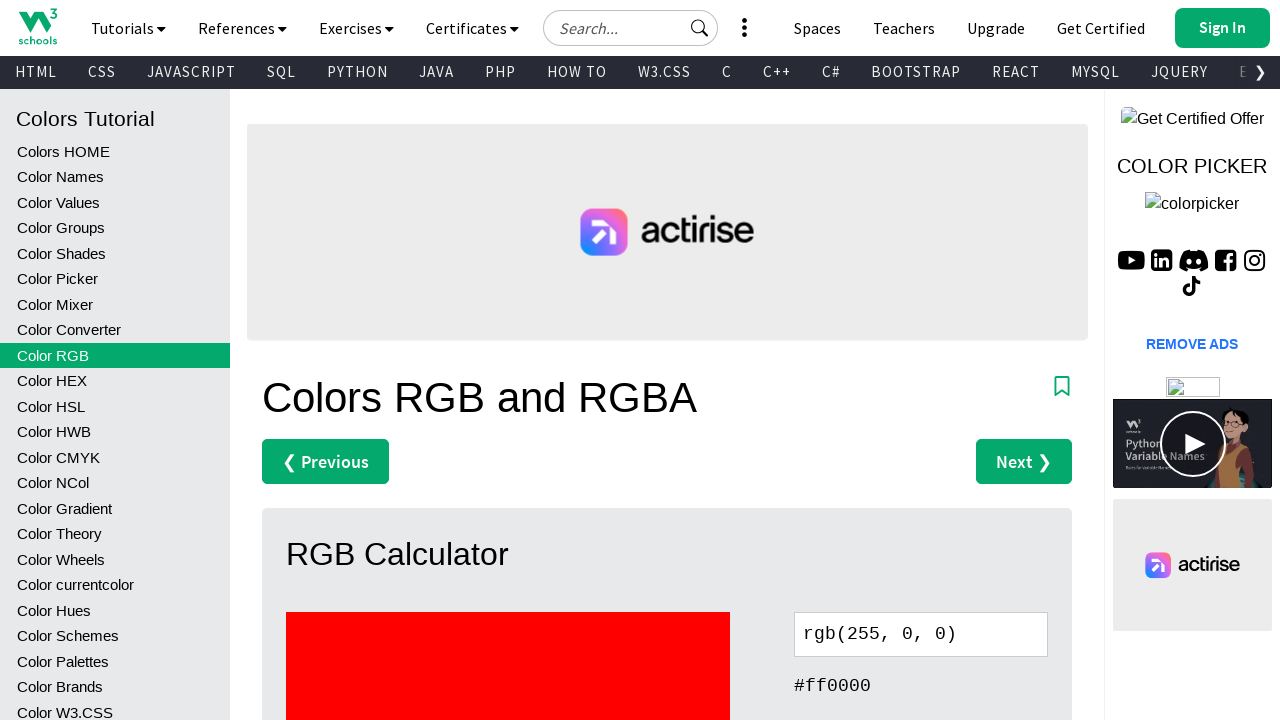

RGB Calculator section became visible
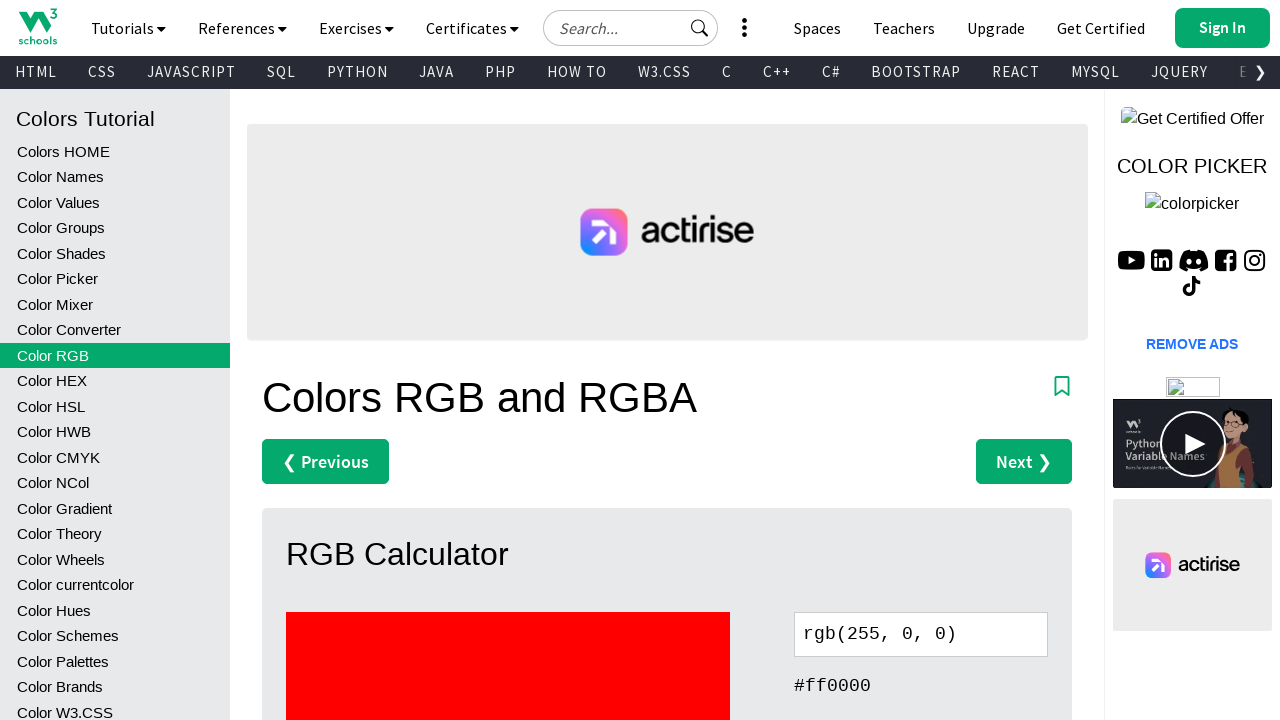

Scrolled to RGB Calculator element
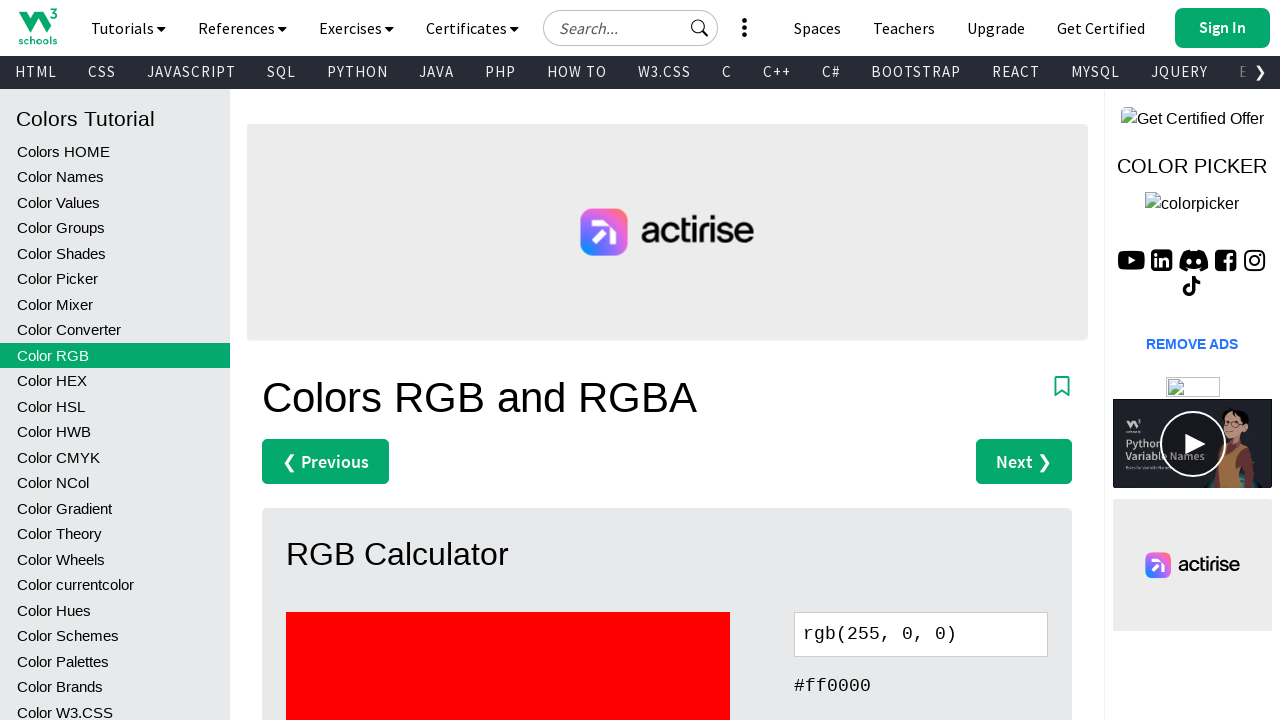

Cleared Red input field on #r01
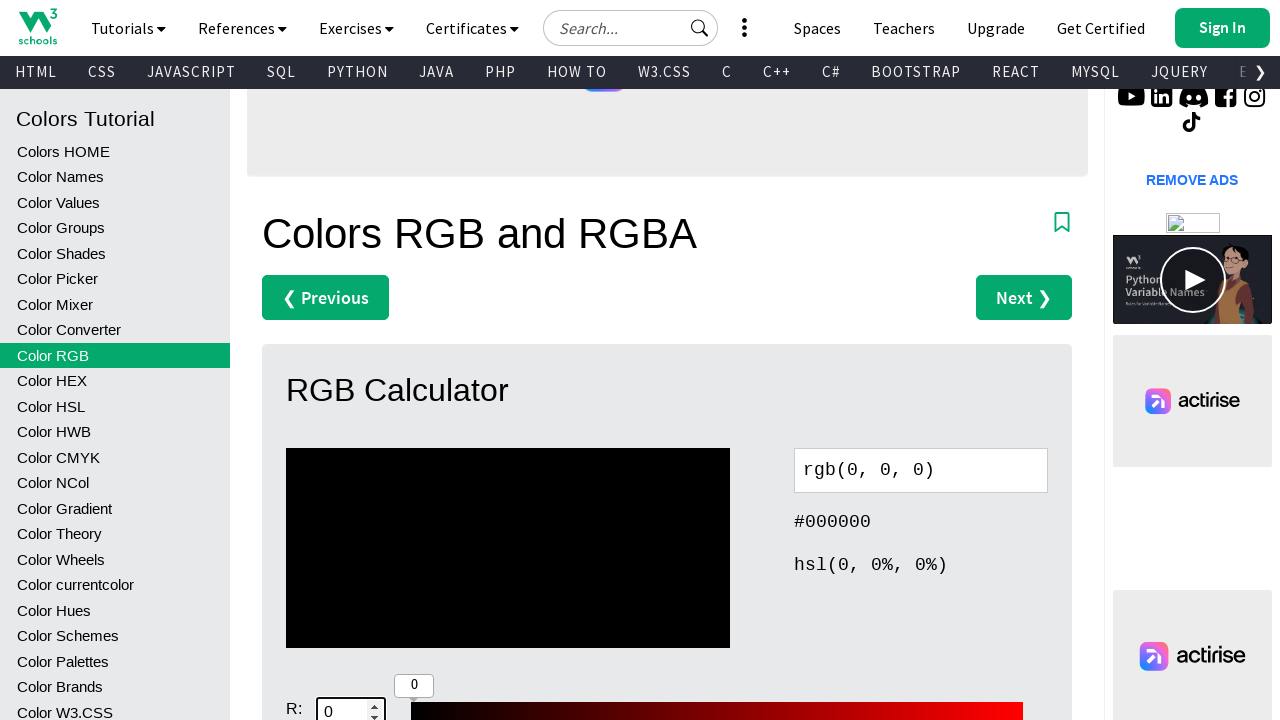

Entered Red value: 128 on #r01
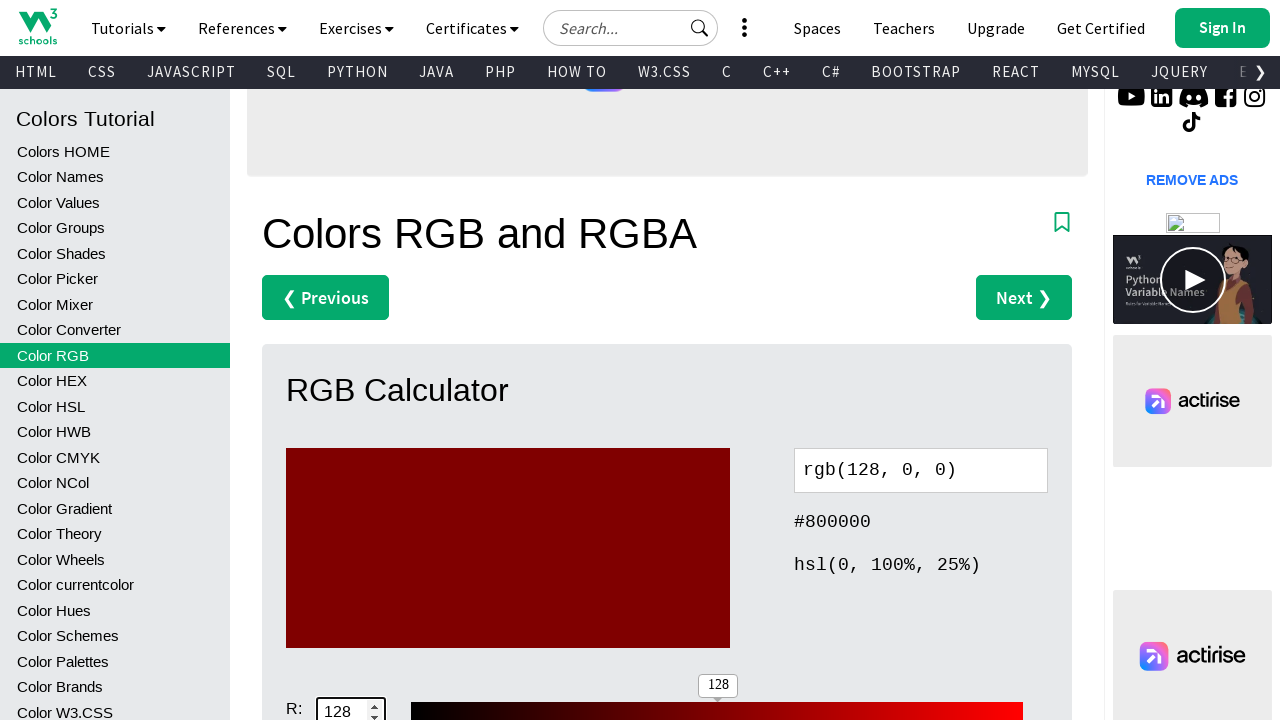

Cleared Green input field on #g01
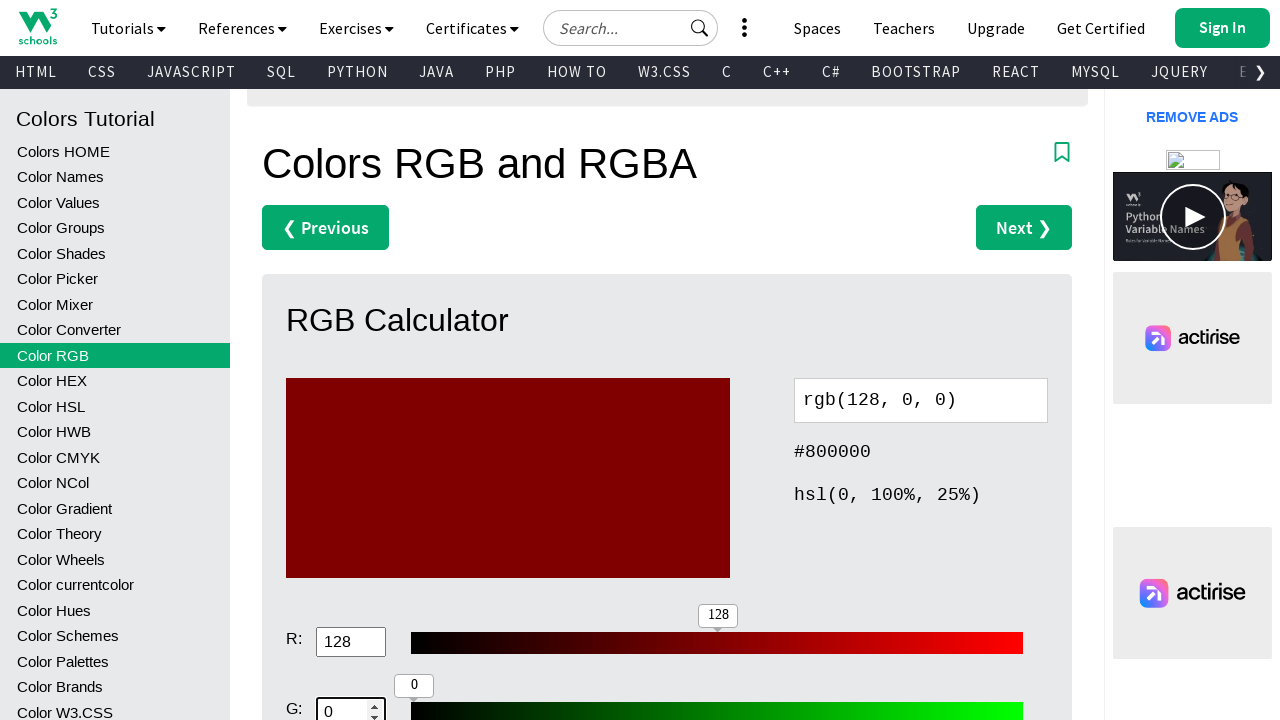

Entered Green value: 64 on #g01
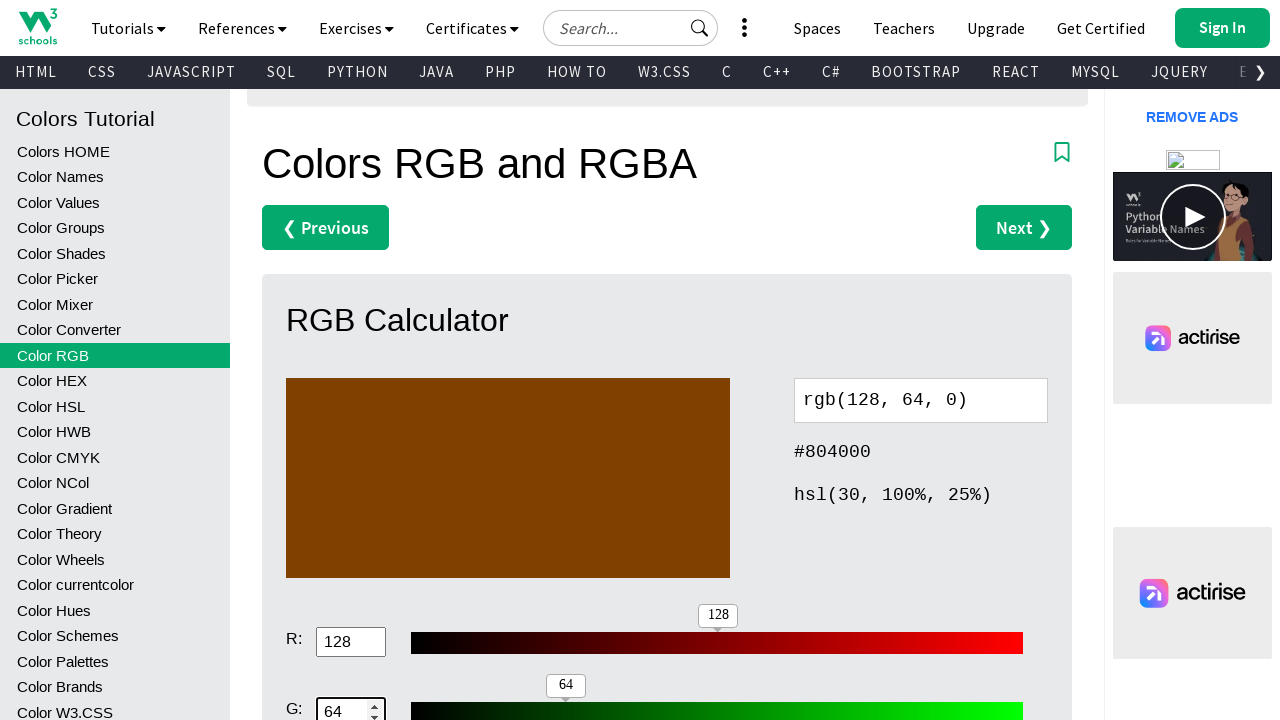

Cleared Blue input field on #b01
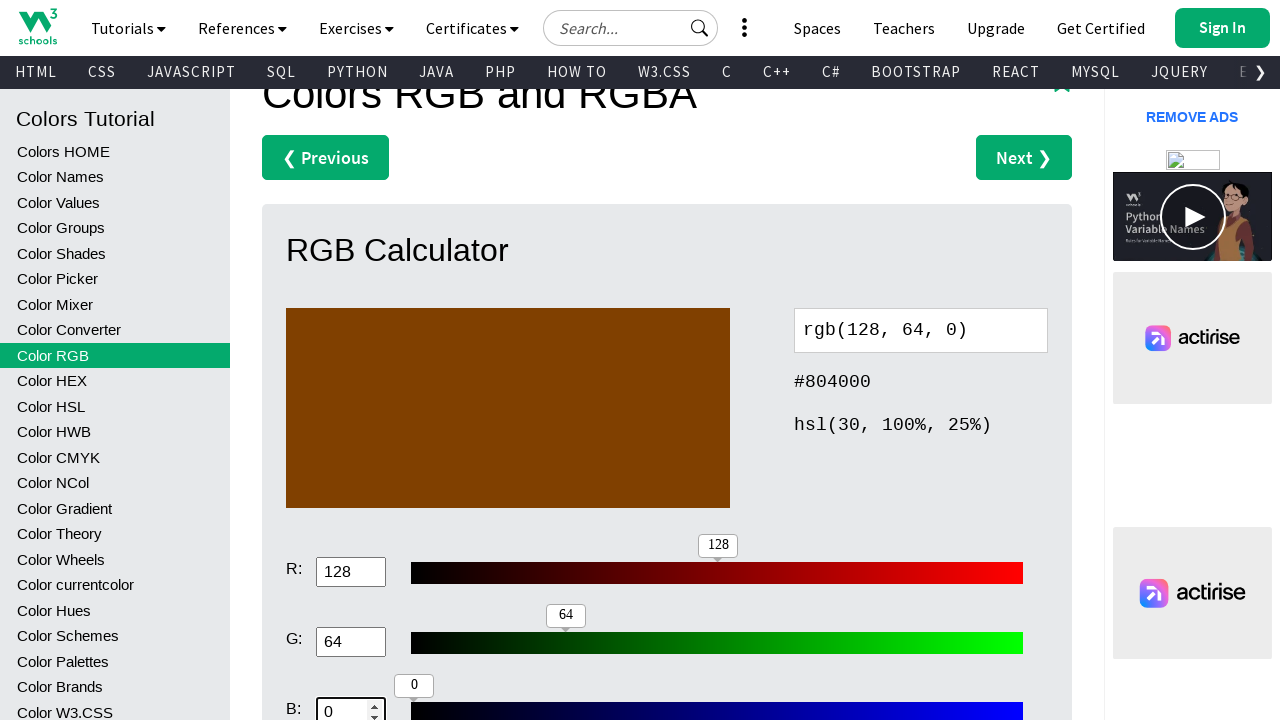

Entered Blue value: 192 on #b01
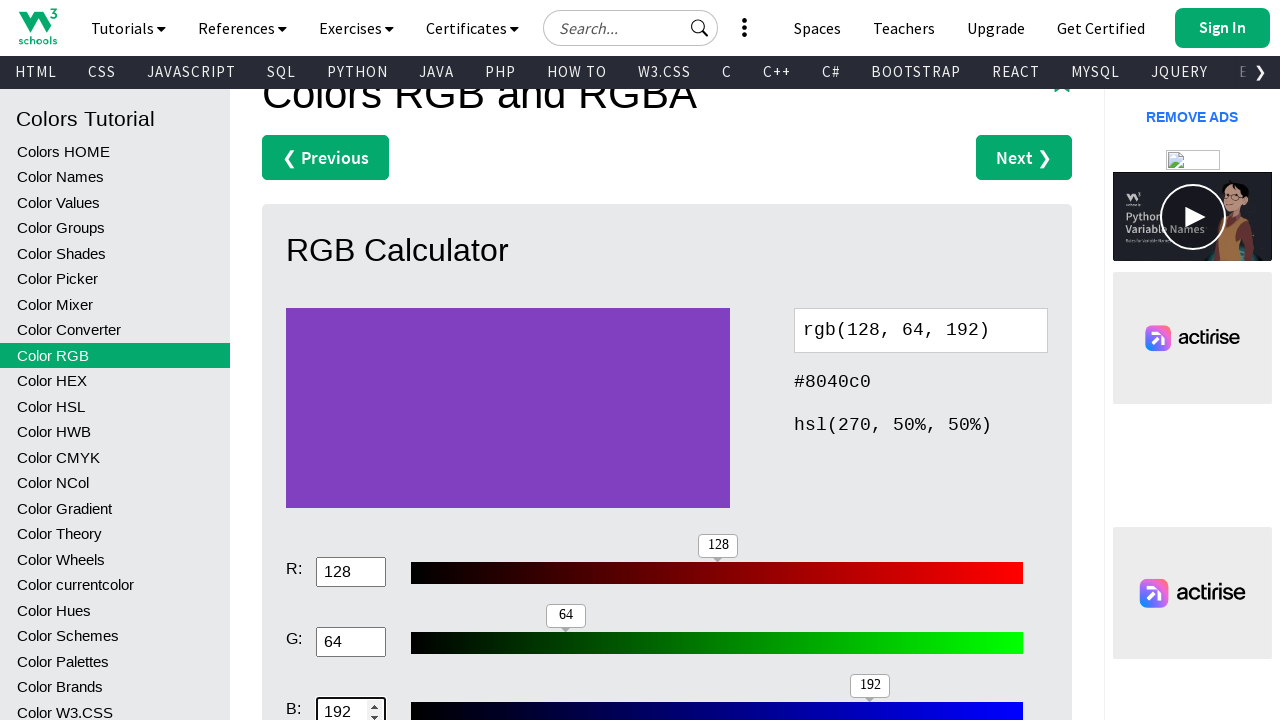

Color preview result element became visible
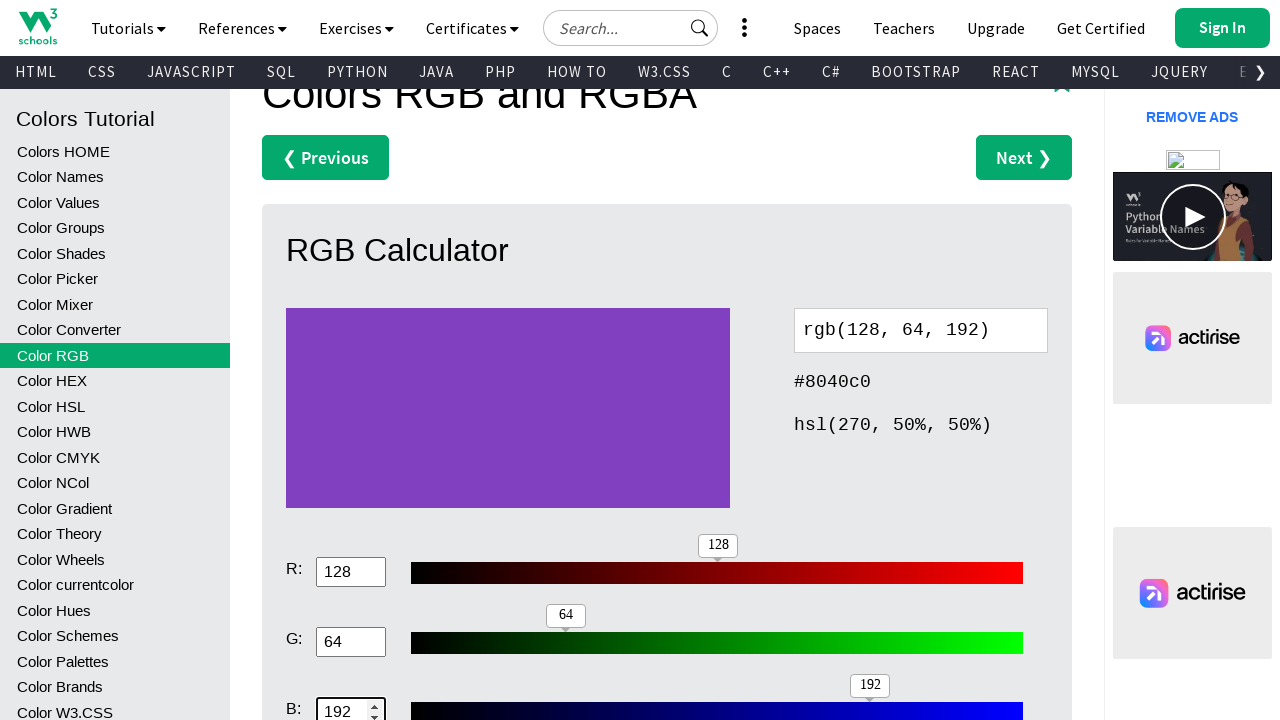

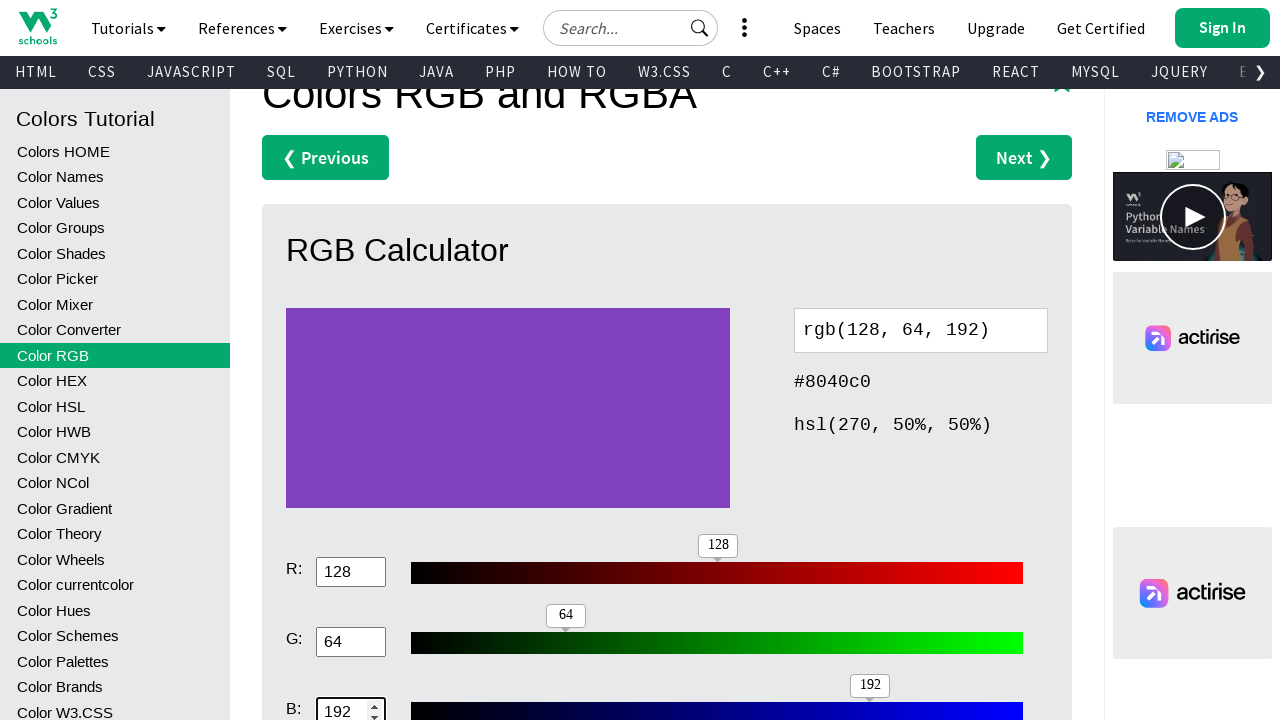